Tests multiple selection dropdown by selecting multiple months and verifying the selections are displayed

Starting URL: https://multiple-select.wenzhixin.net.cn/templates/template.html?v=189&url=basic.html

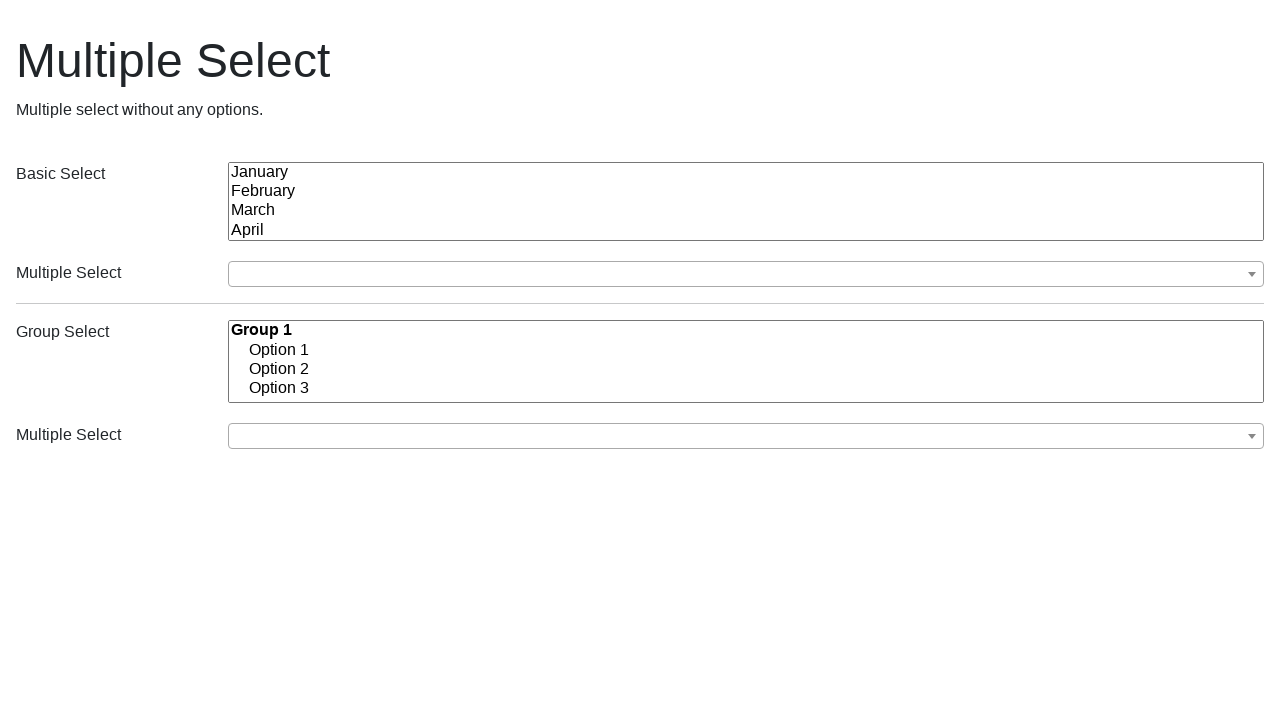

Clicked the multiple select dropdown button at (746, 274) on (//button[@class='ms-choice'])[1]
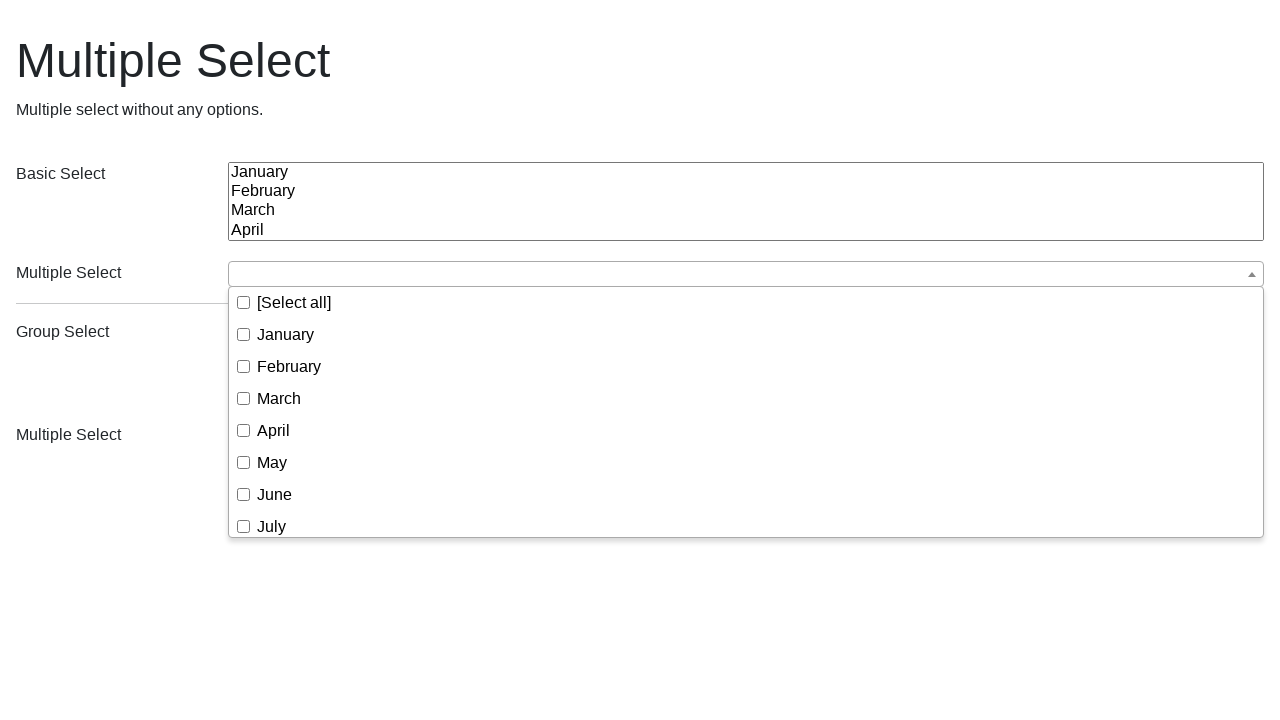

Waited for dropdown options to load
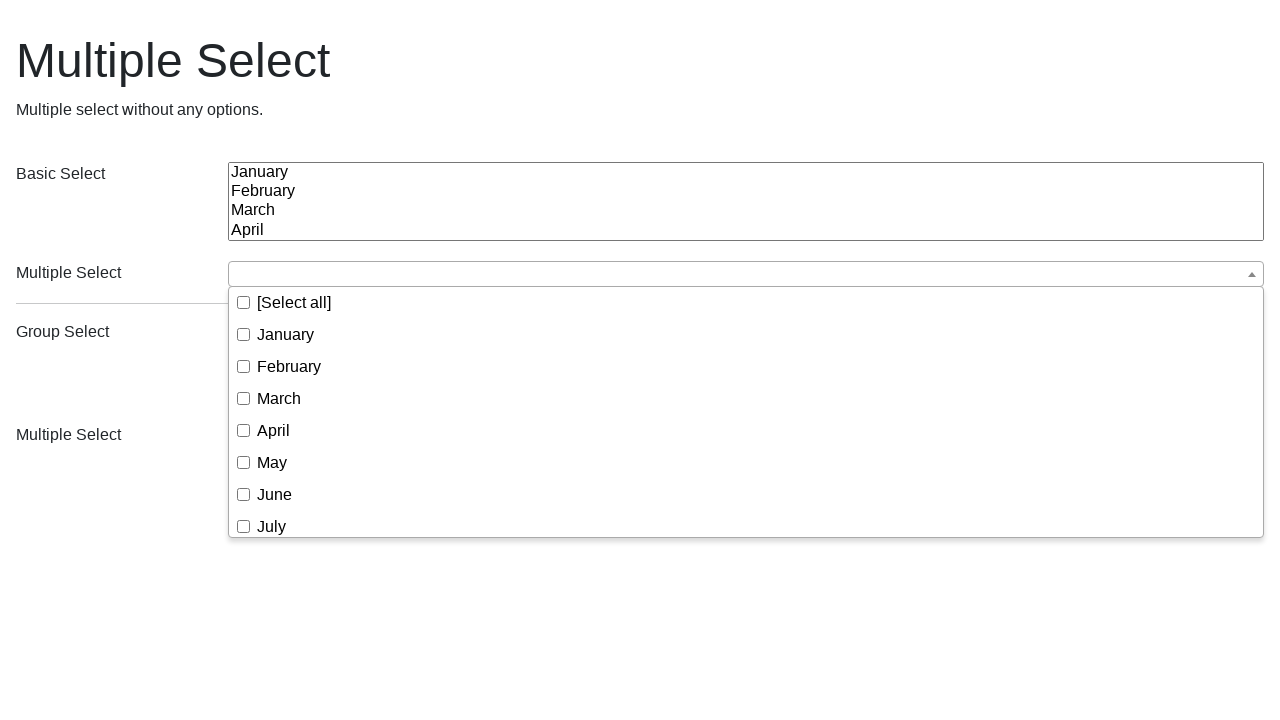

Selected April from the dropdown at (274, 430) on xpath=//span[text()='April']
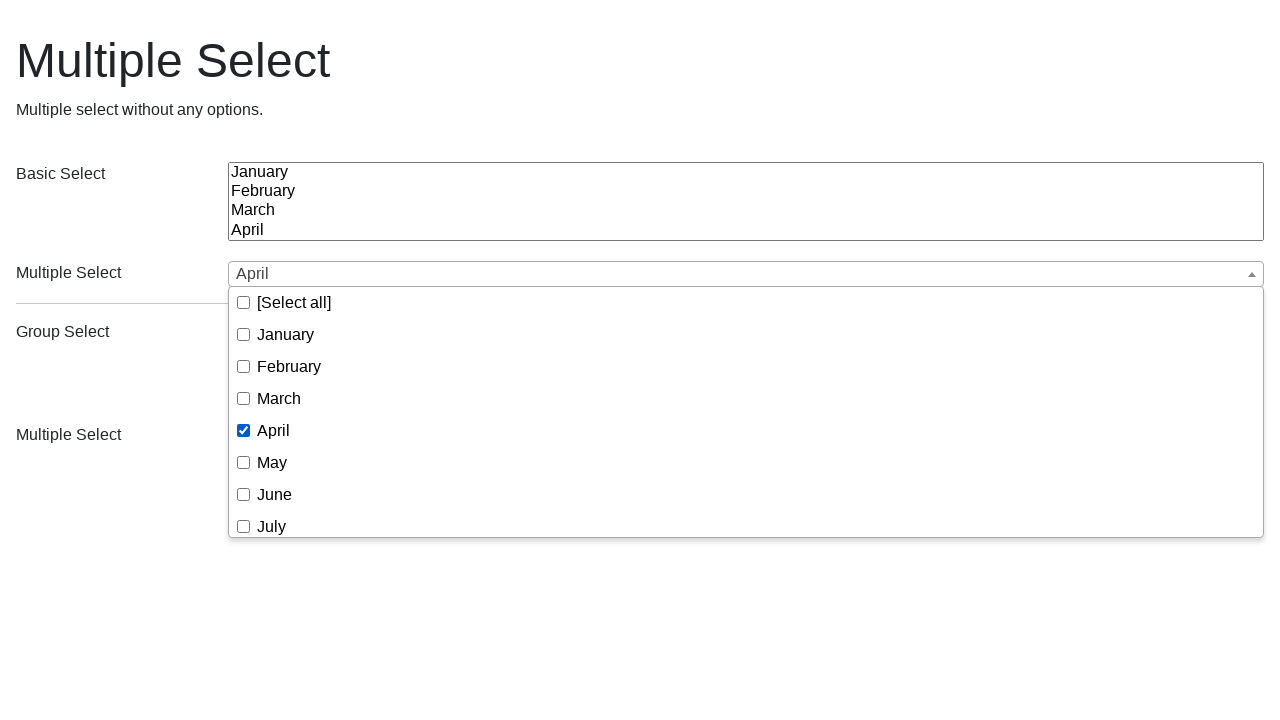

Selected August from the dropdown at (282, 411) on xpath=//span[text()='August']
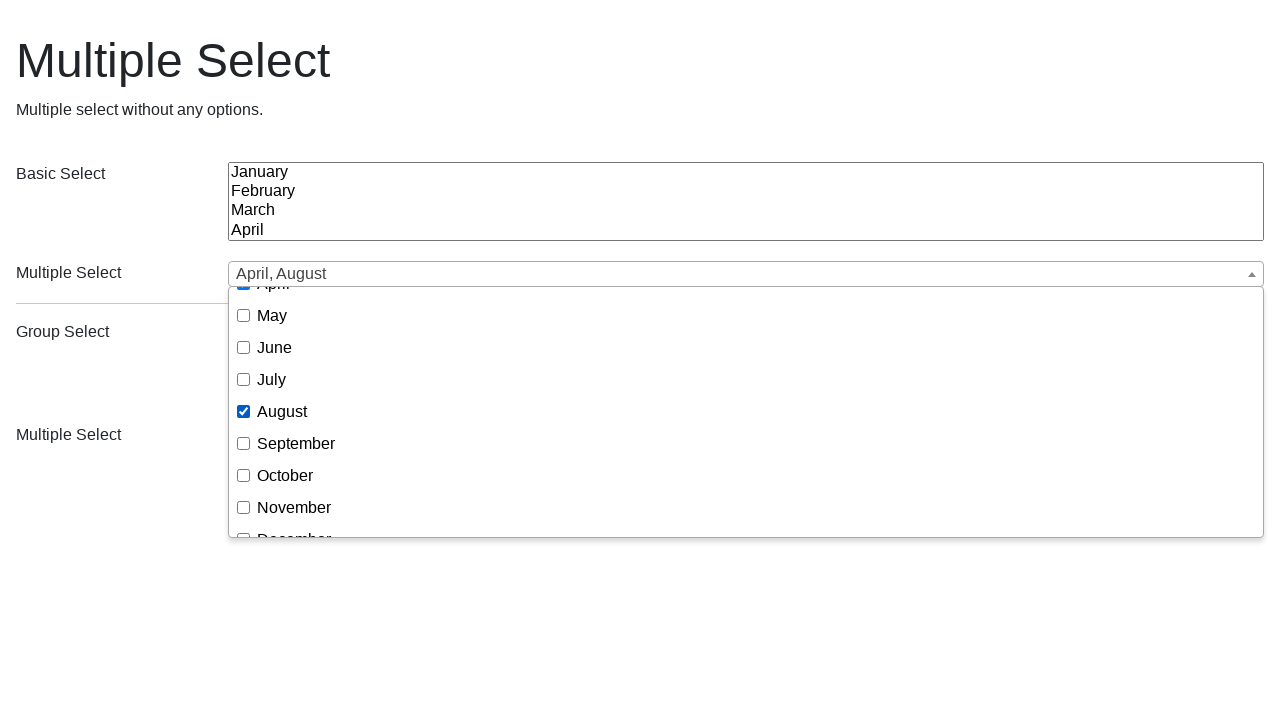

Selected September from the dropdown at (296, 443) on xpath=//span[text()='September']
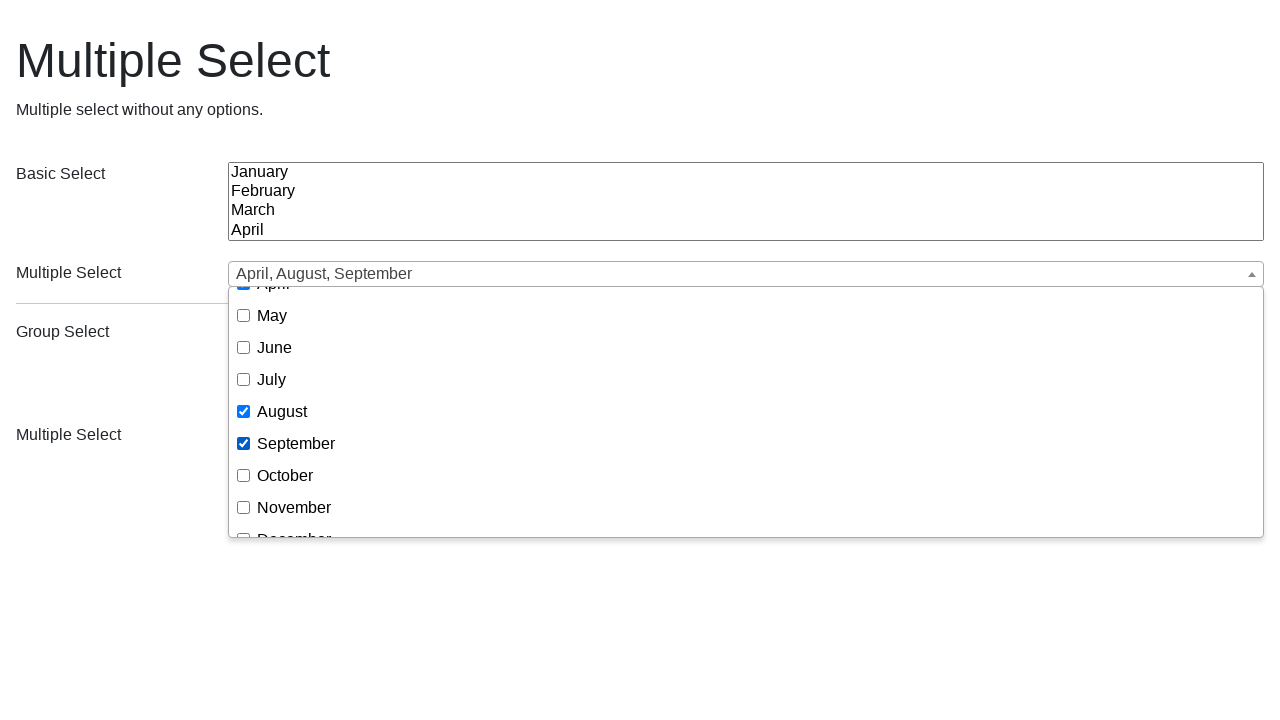

Reloaded the page
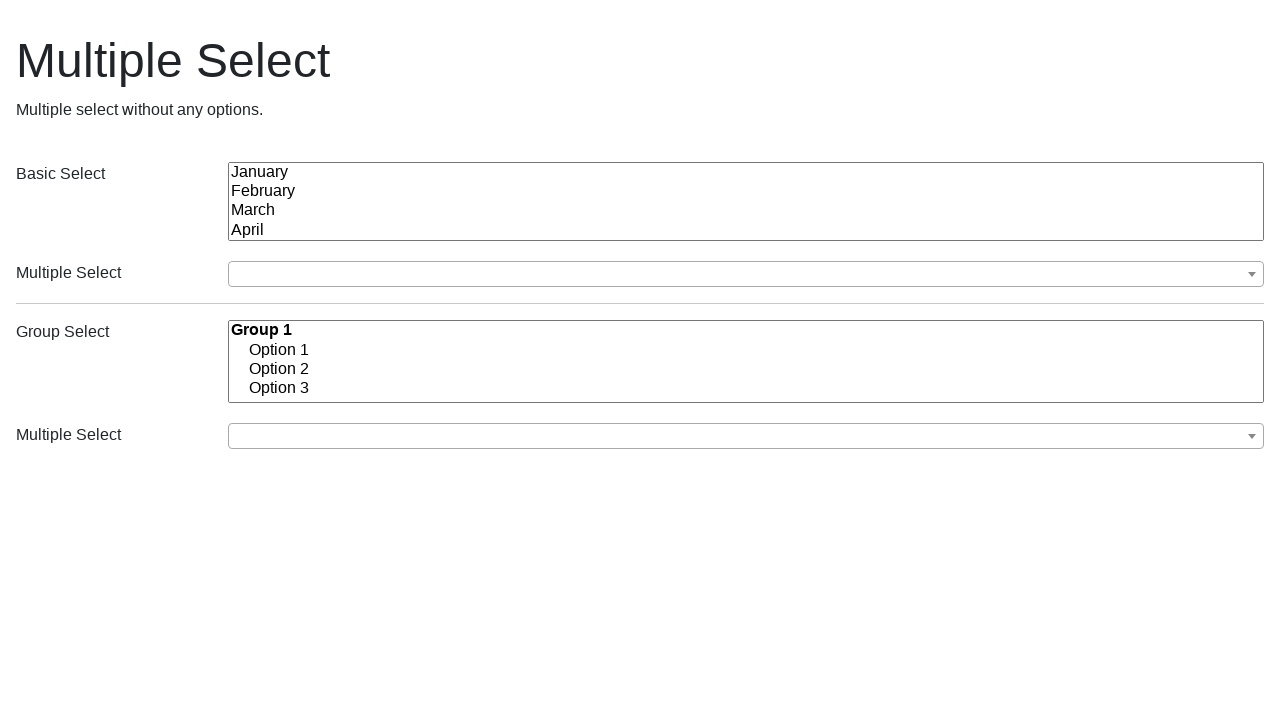

Clicked the multiple select dropdown button again after reload at (746, 274) on (//button[@class='ms-choice'])[1]
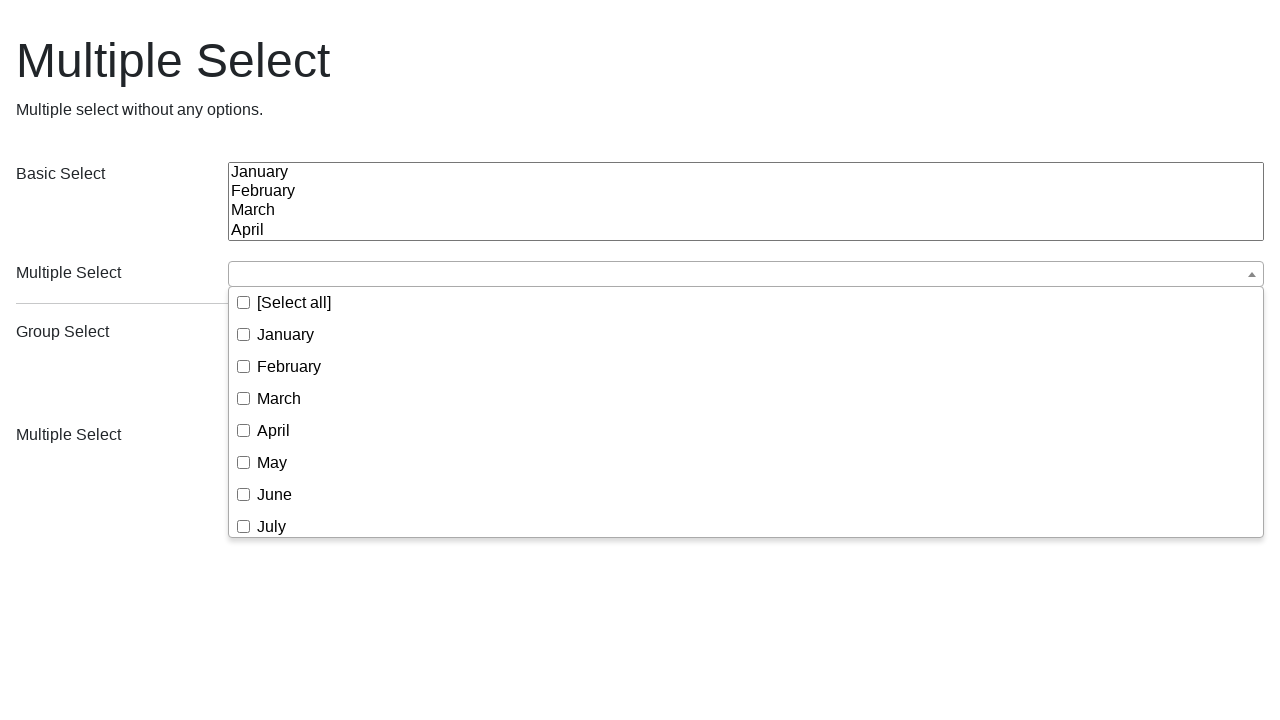

Waited for dropdown options to load after reload
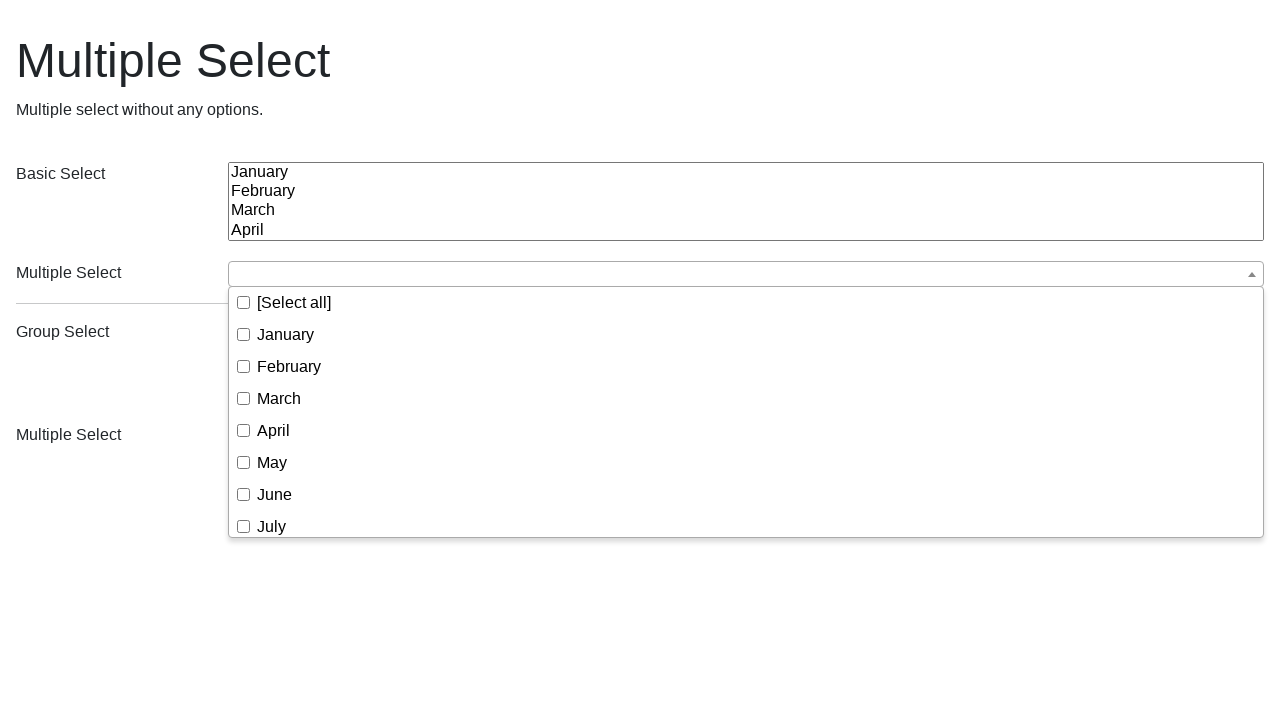

Selected March from the dropdown at (279, 398) on xpath=//span[text()='March']
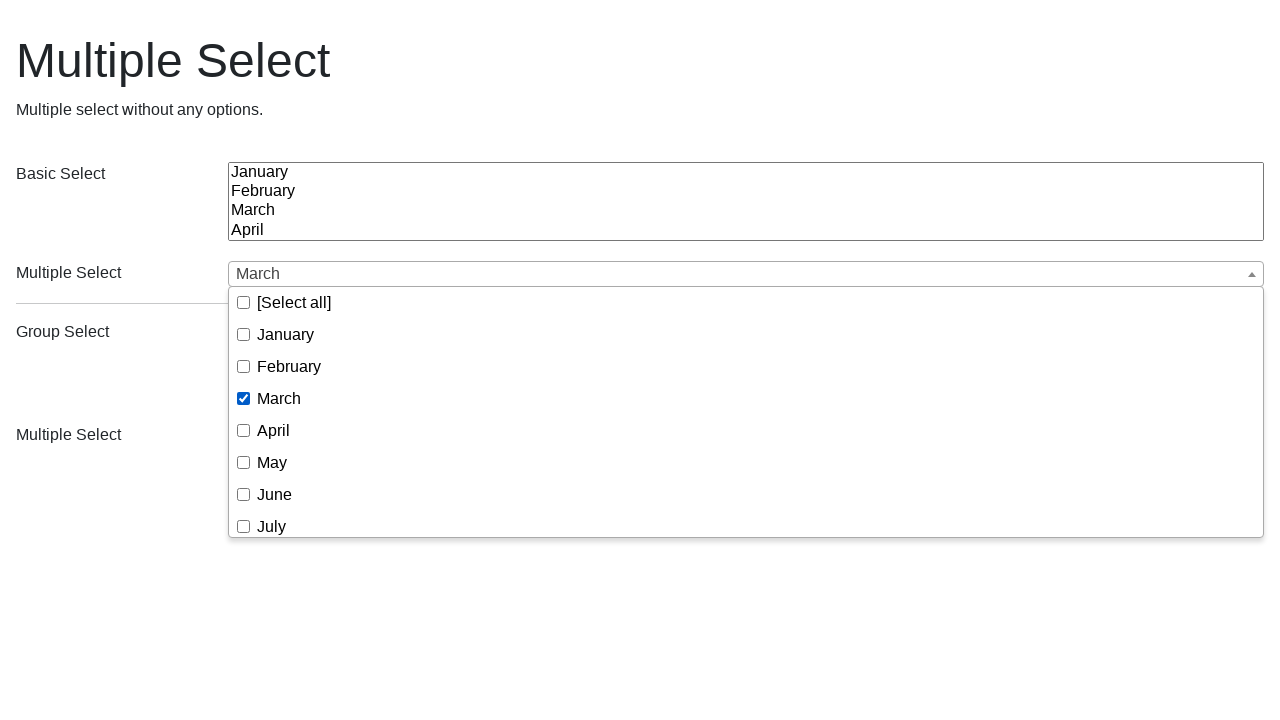

Selected April from the dropdown at (274, 430) on xpath=//span[text()='April']
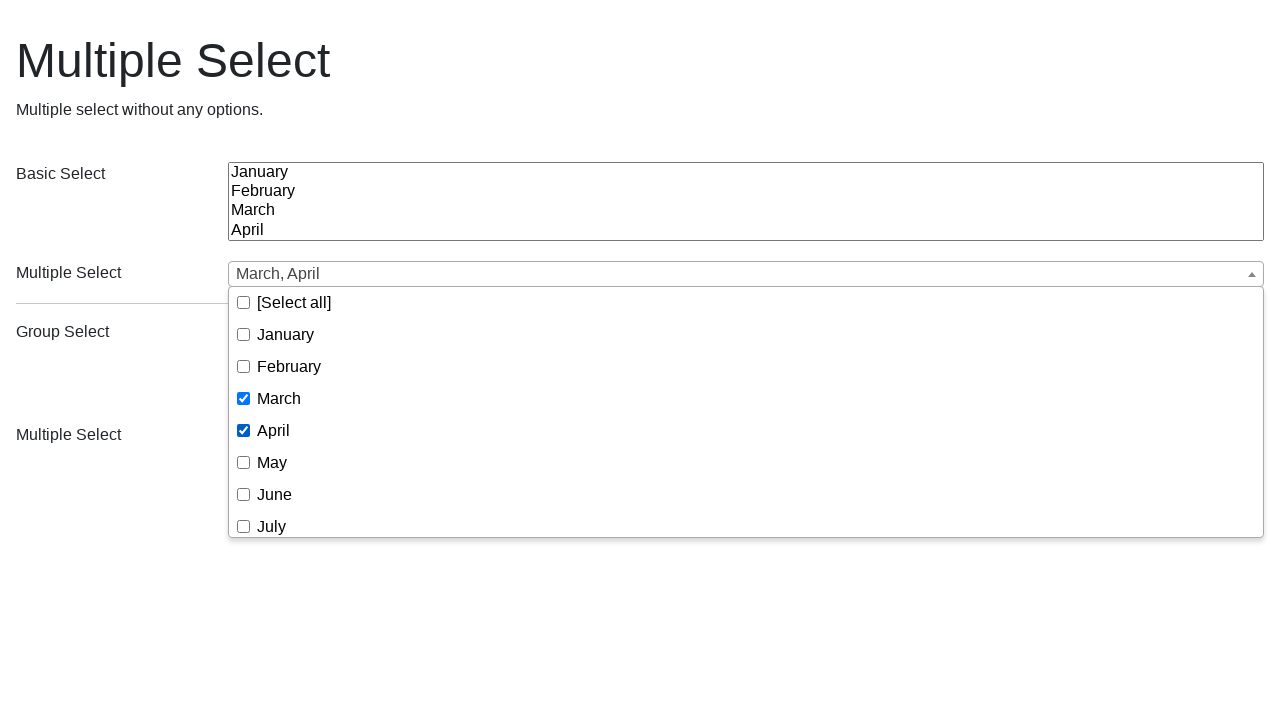

Selected August from the dropdown at (282, 411) on xpath=//span[text()='August']
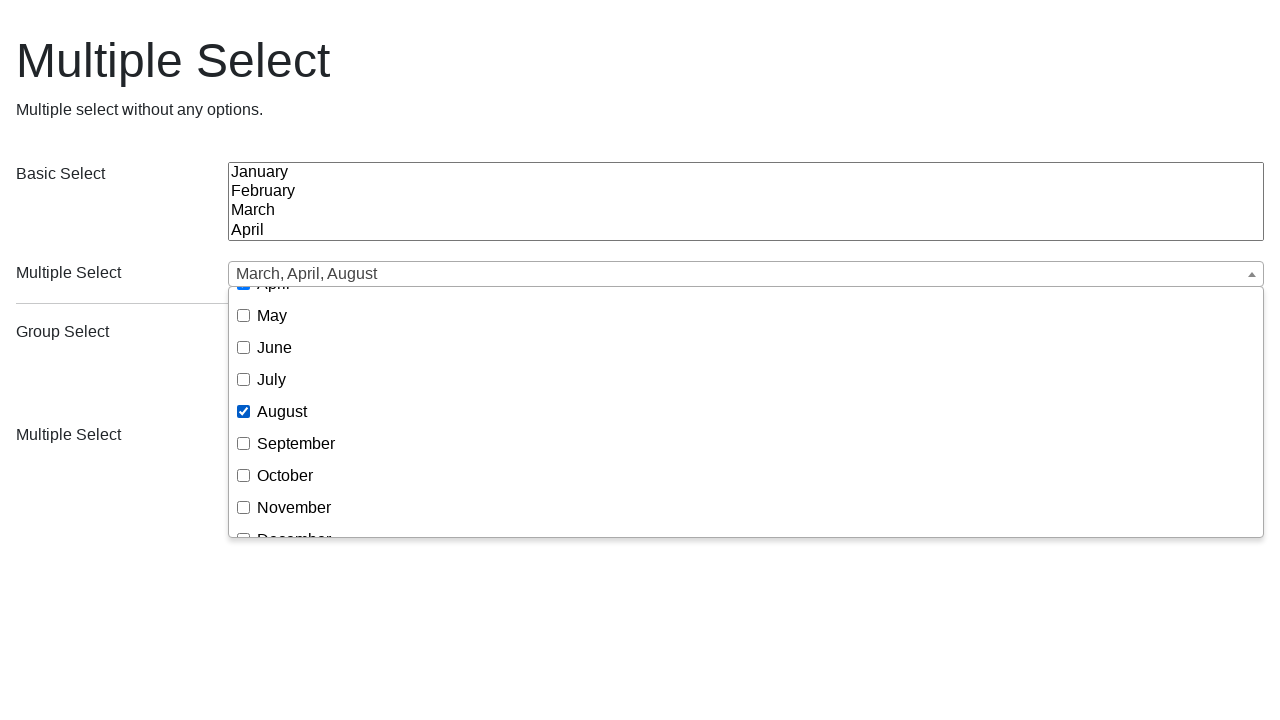

Selected September from the dropdown at (296, 443) on xpath=//span[text()='September']
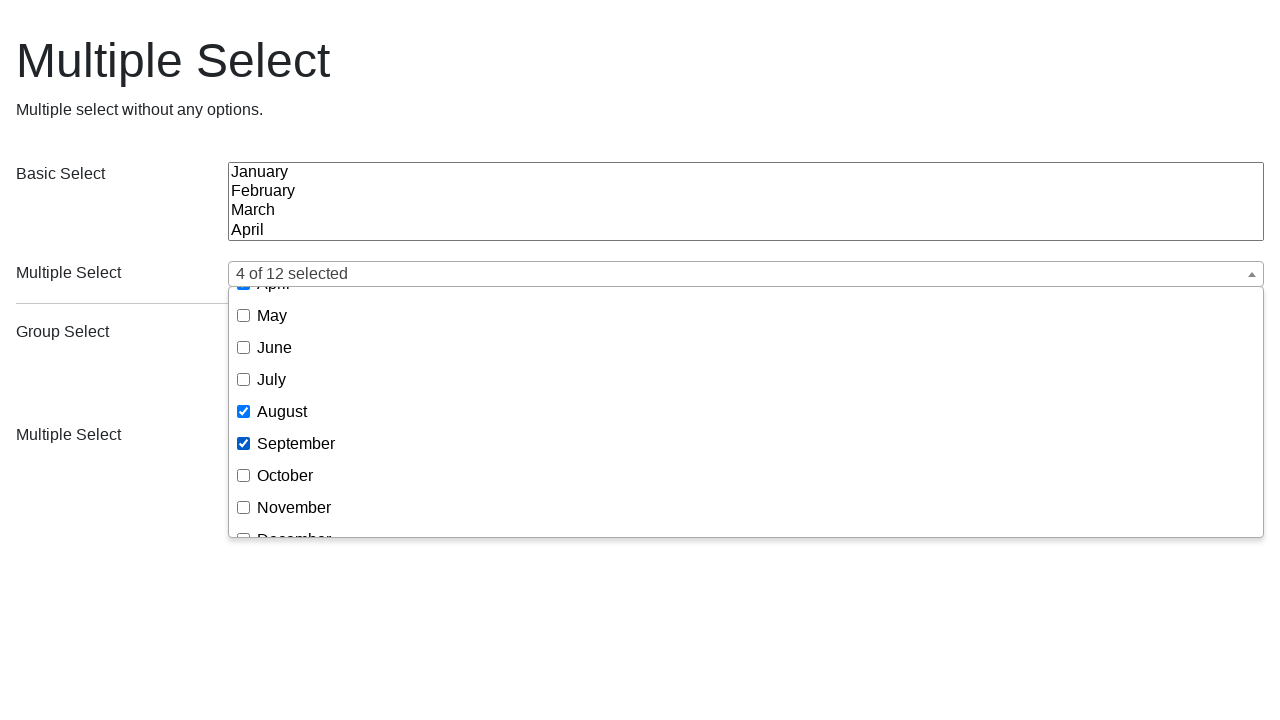

Selected November from the dropdown at (294, 507) on xpath=//span[text()='November']
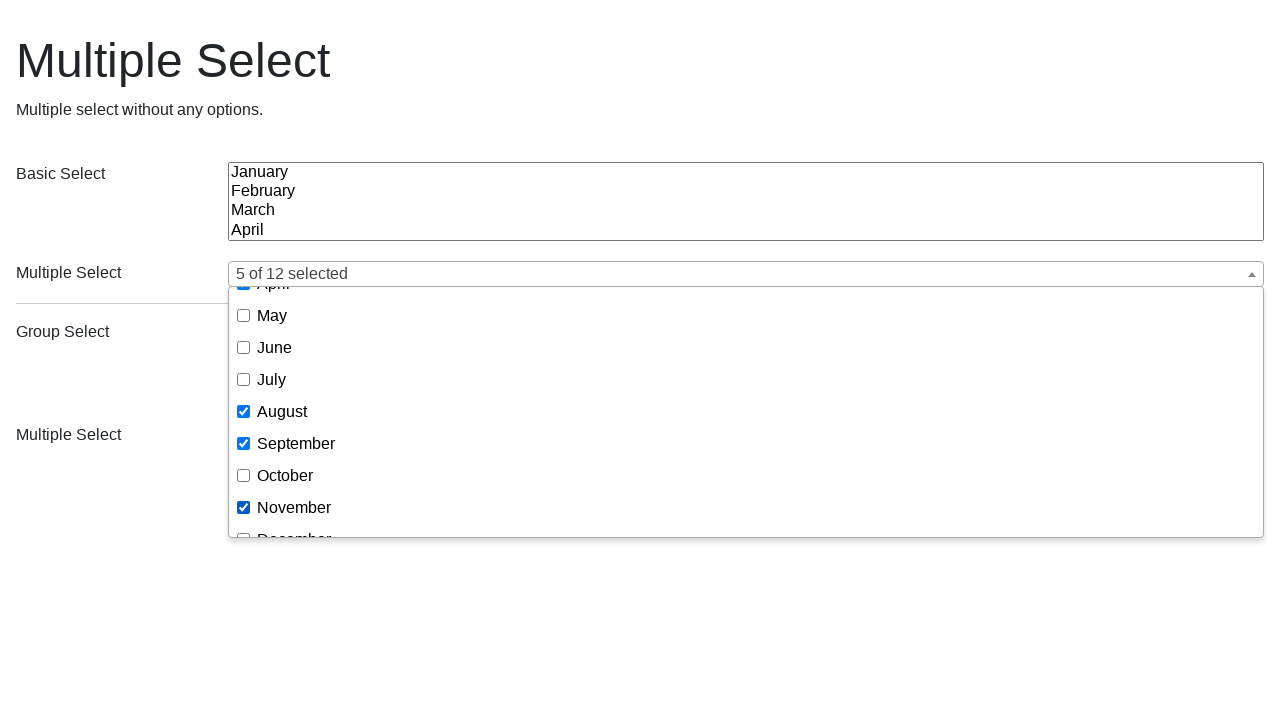

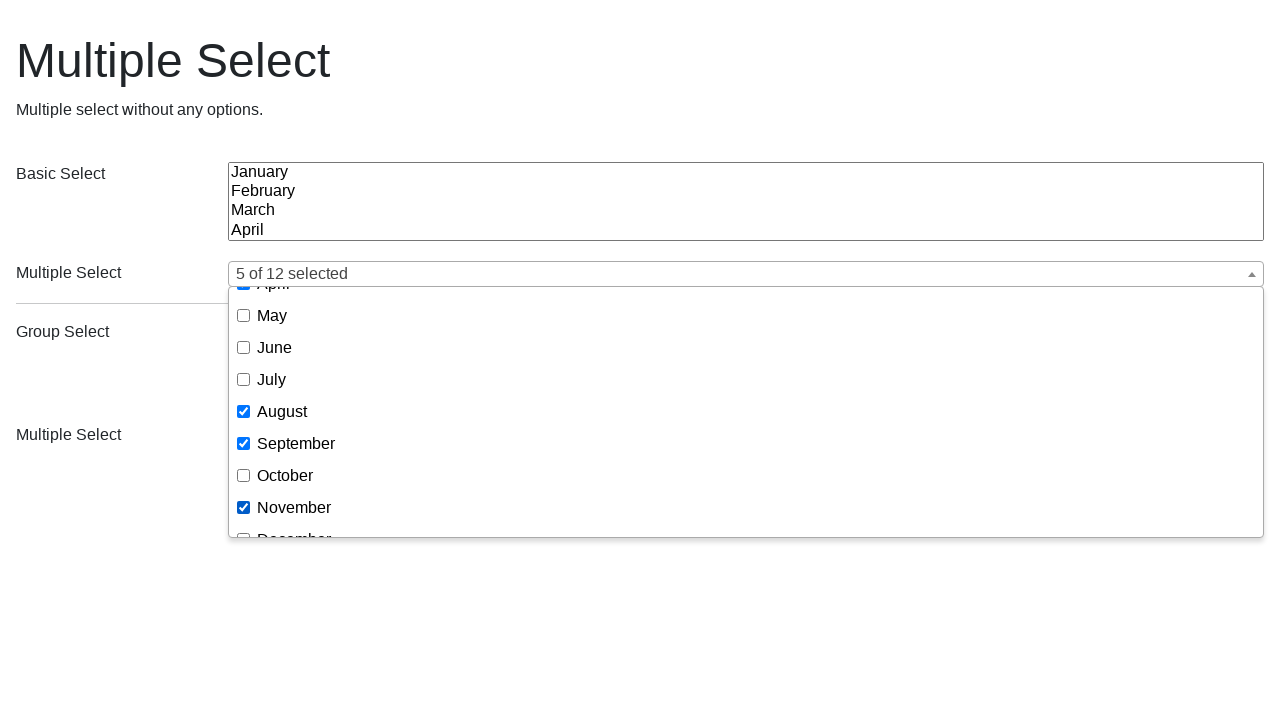